Tests that the Mahjong Soul game page loads successfully by navigating to the game URL and waiting for the page to fully load

Starting URL: https://game.maj-soul.com

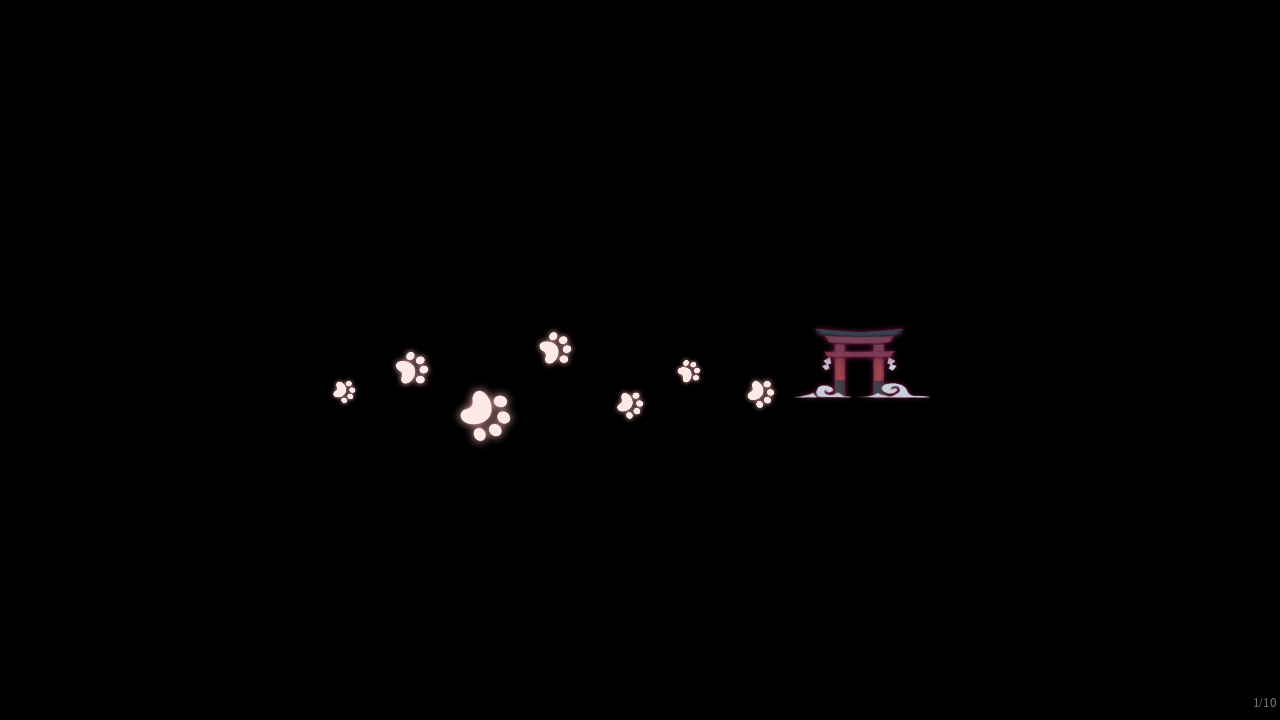

Waited for page to reach networkidle state - Mahjong Soul game fully loaded
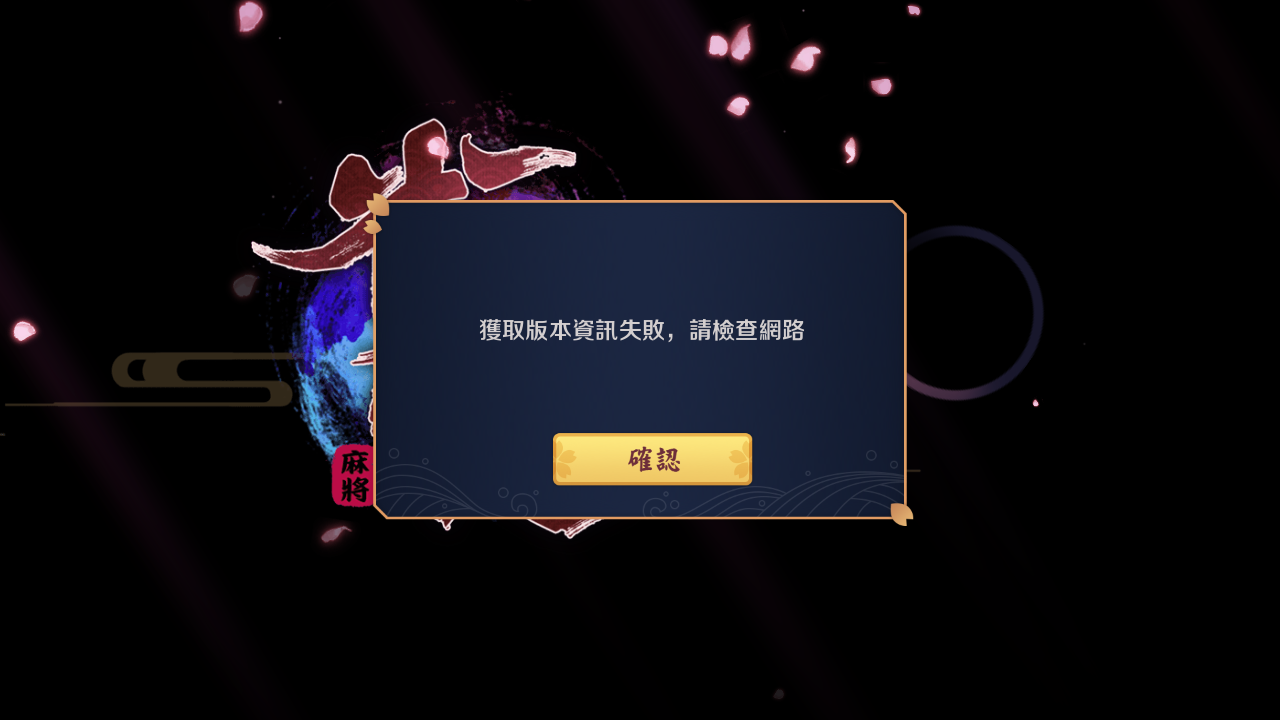

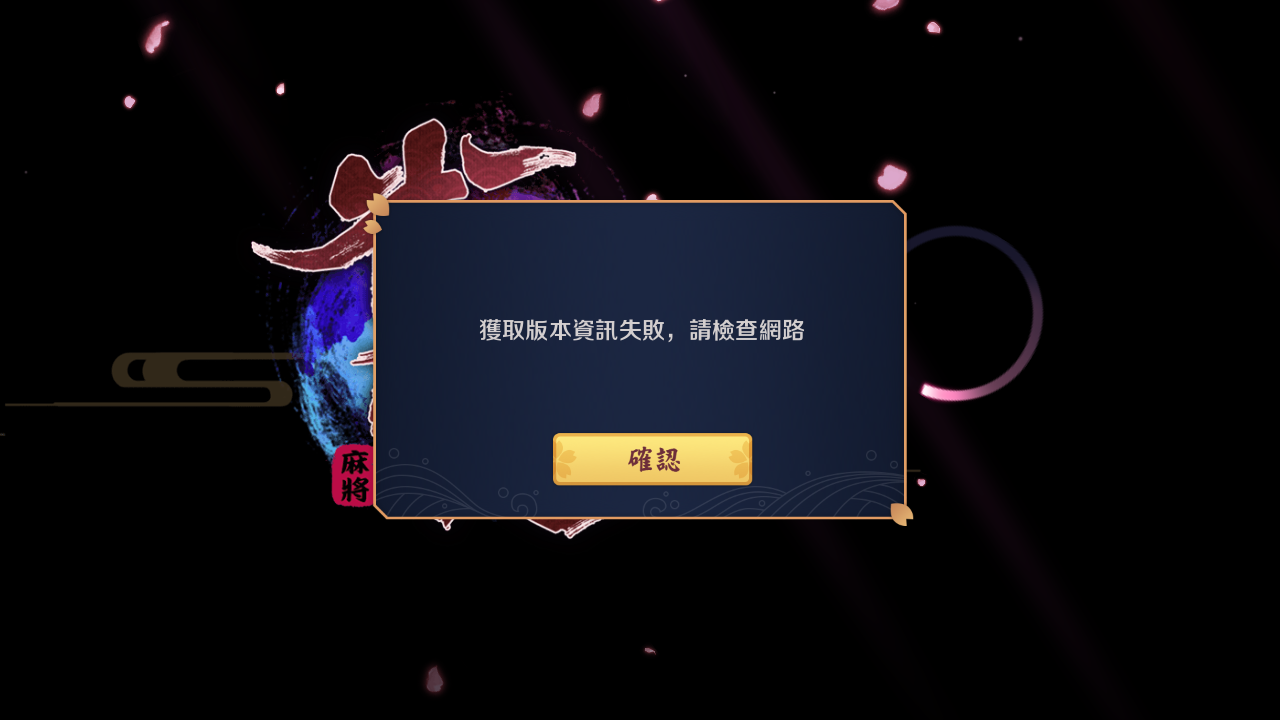